Tests page scrolling functionality by scrolling down the page multiple times using both JavaScript execution and Playwright's built-in scroll methods.

Starting URL: https://aksharatraining.com/

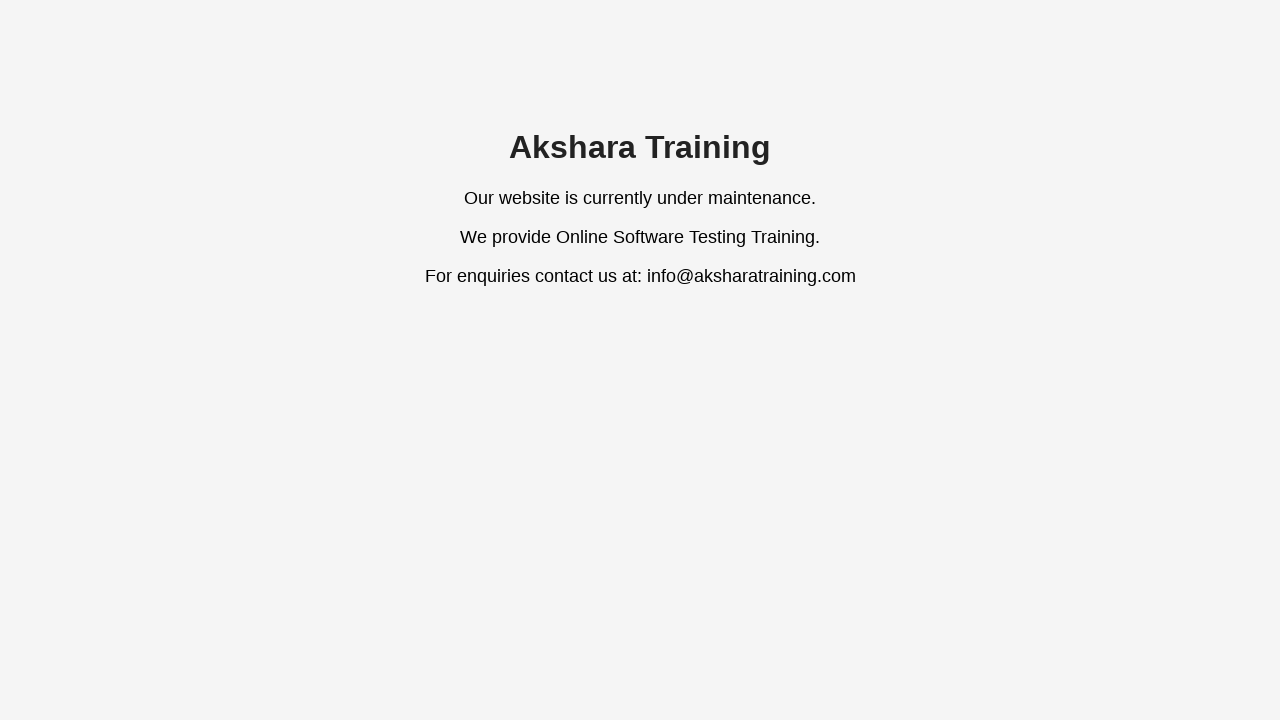

Set viewport size to 1920x1080
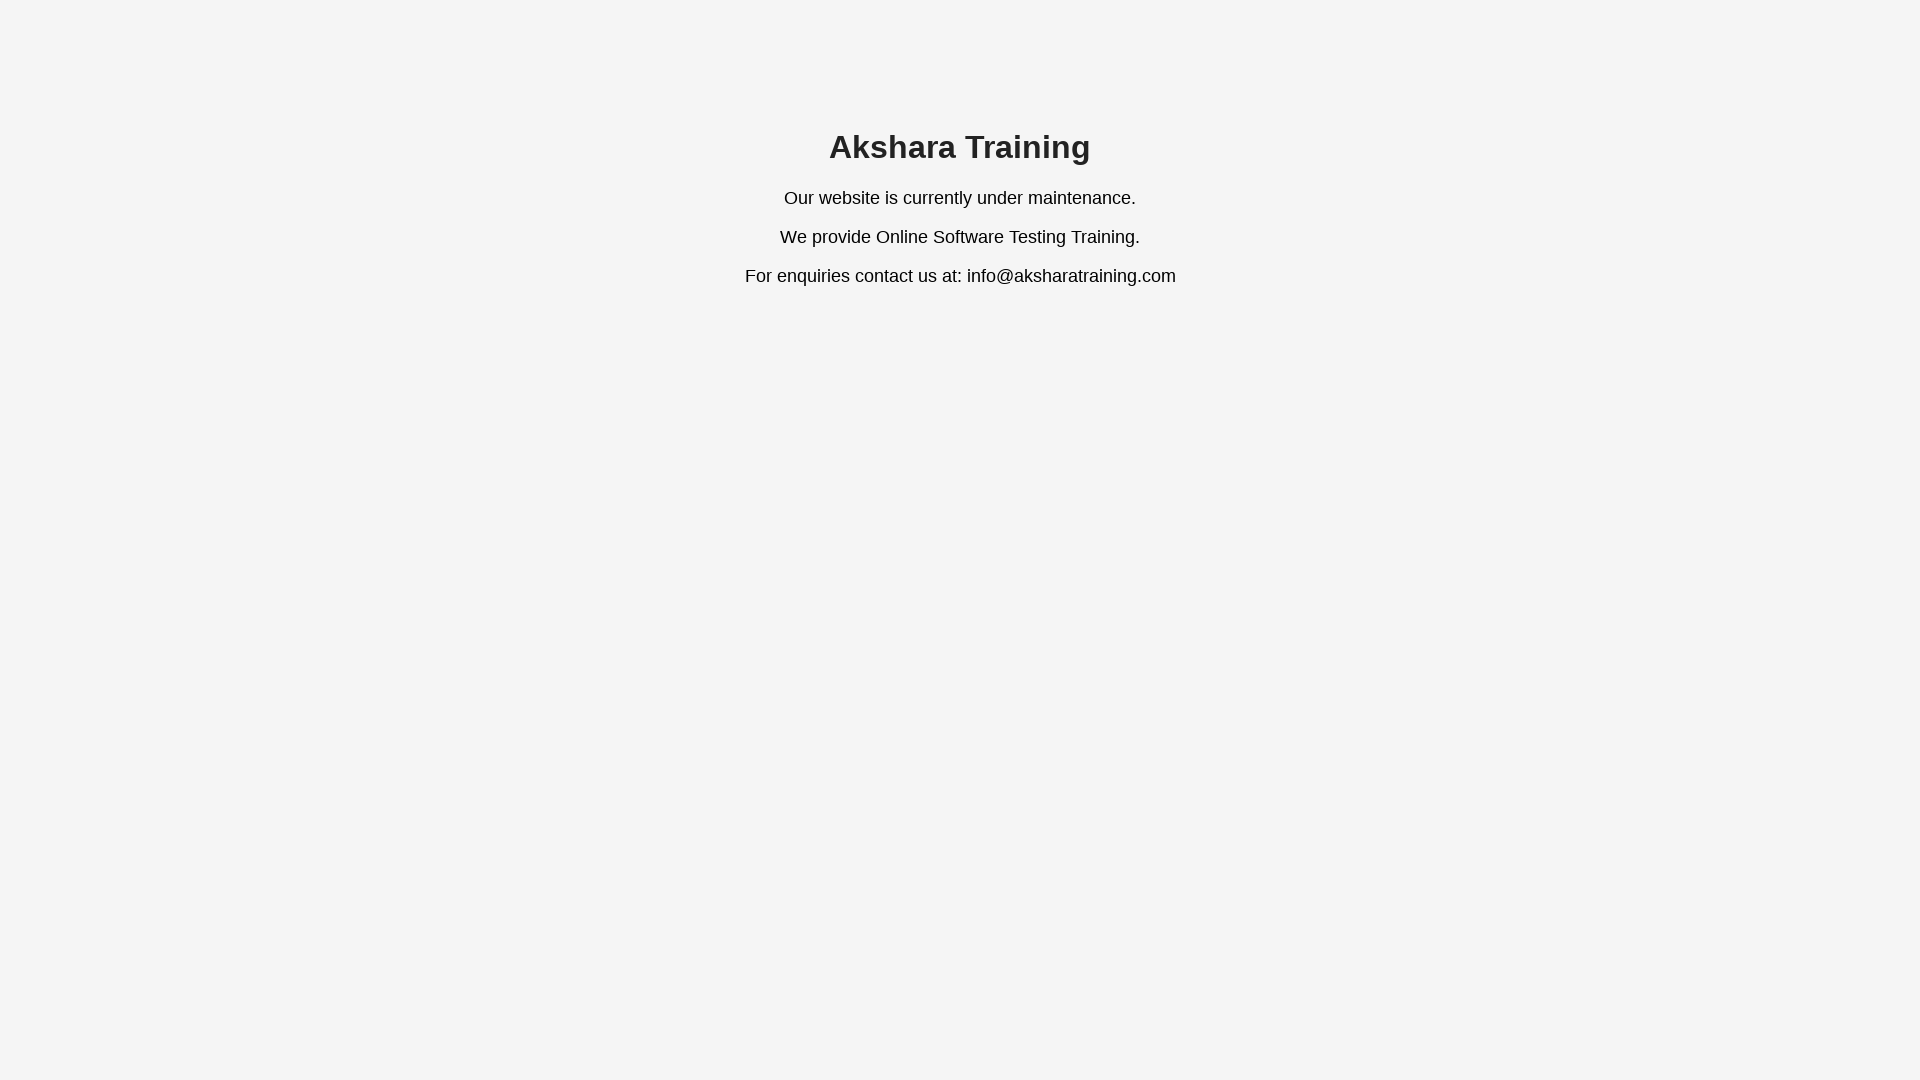

Scrolled down 1000 pixels using JavaScript (iteration 1/3)
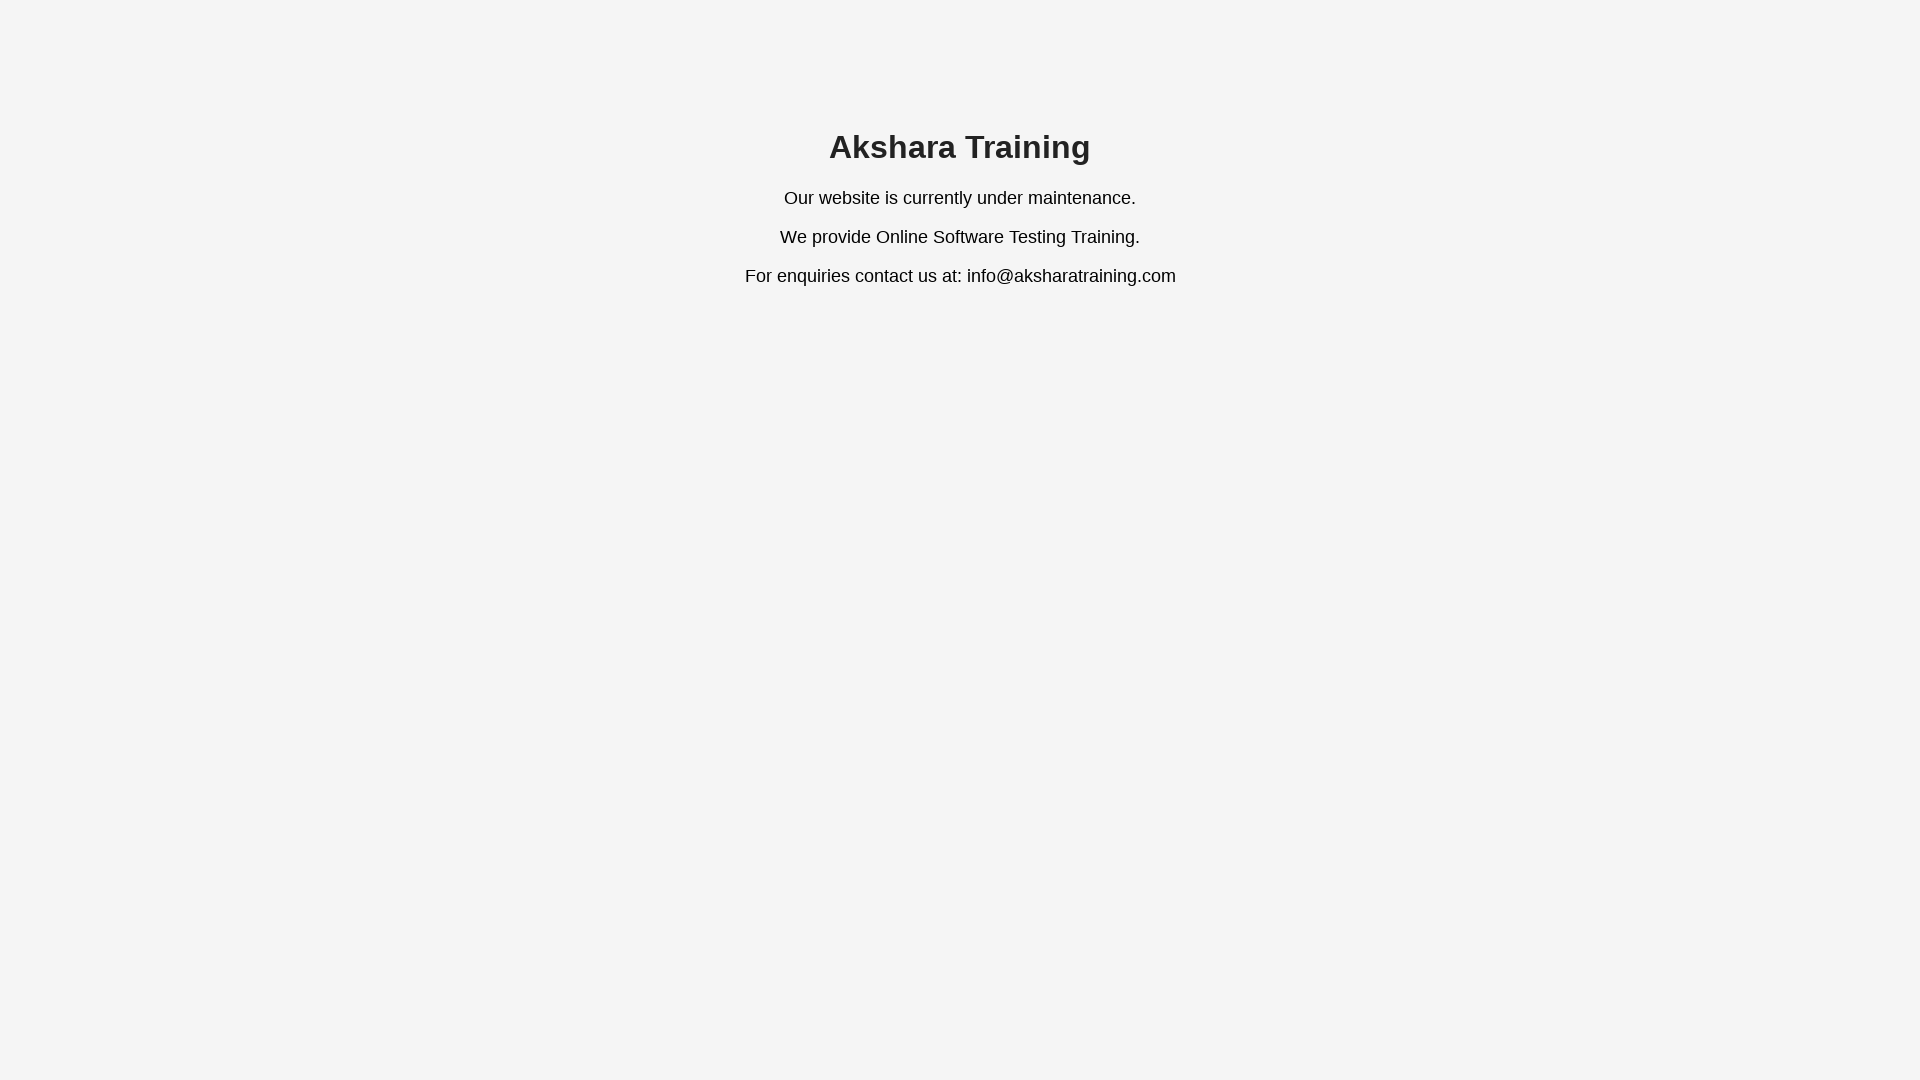

Waited 1000ms after JavaScript scroll (iteration 1/3)
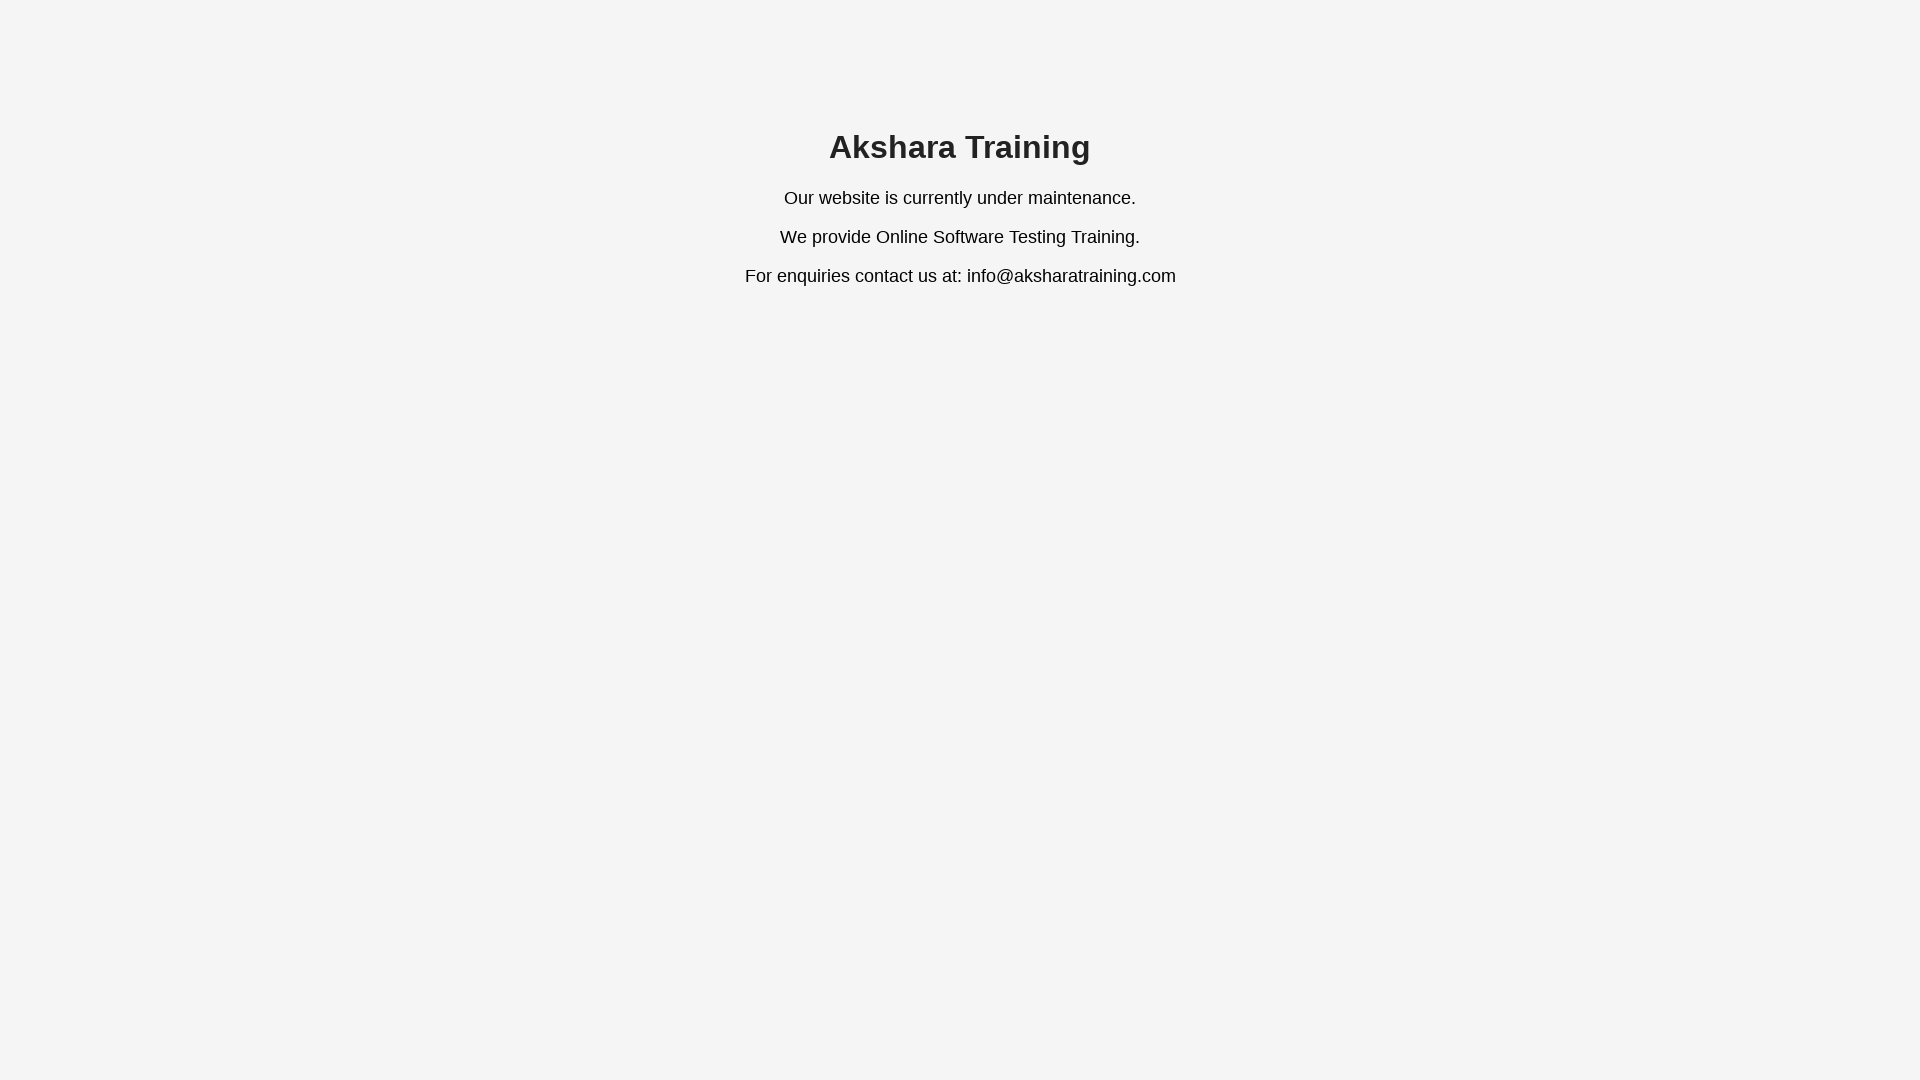

Scrolled down 1000 pixels using JavaScript (iteration 2/3)
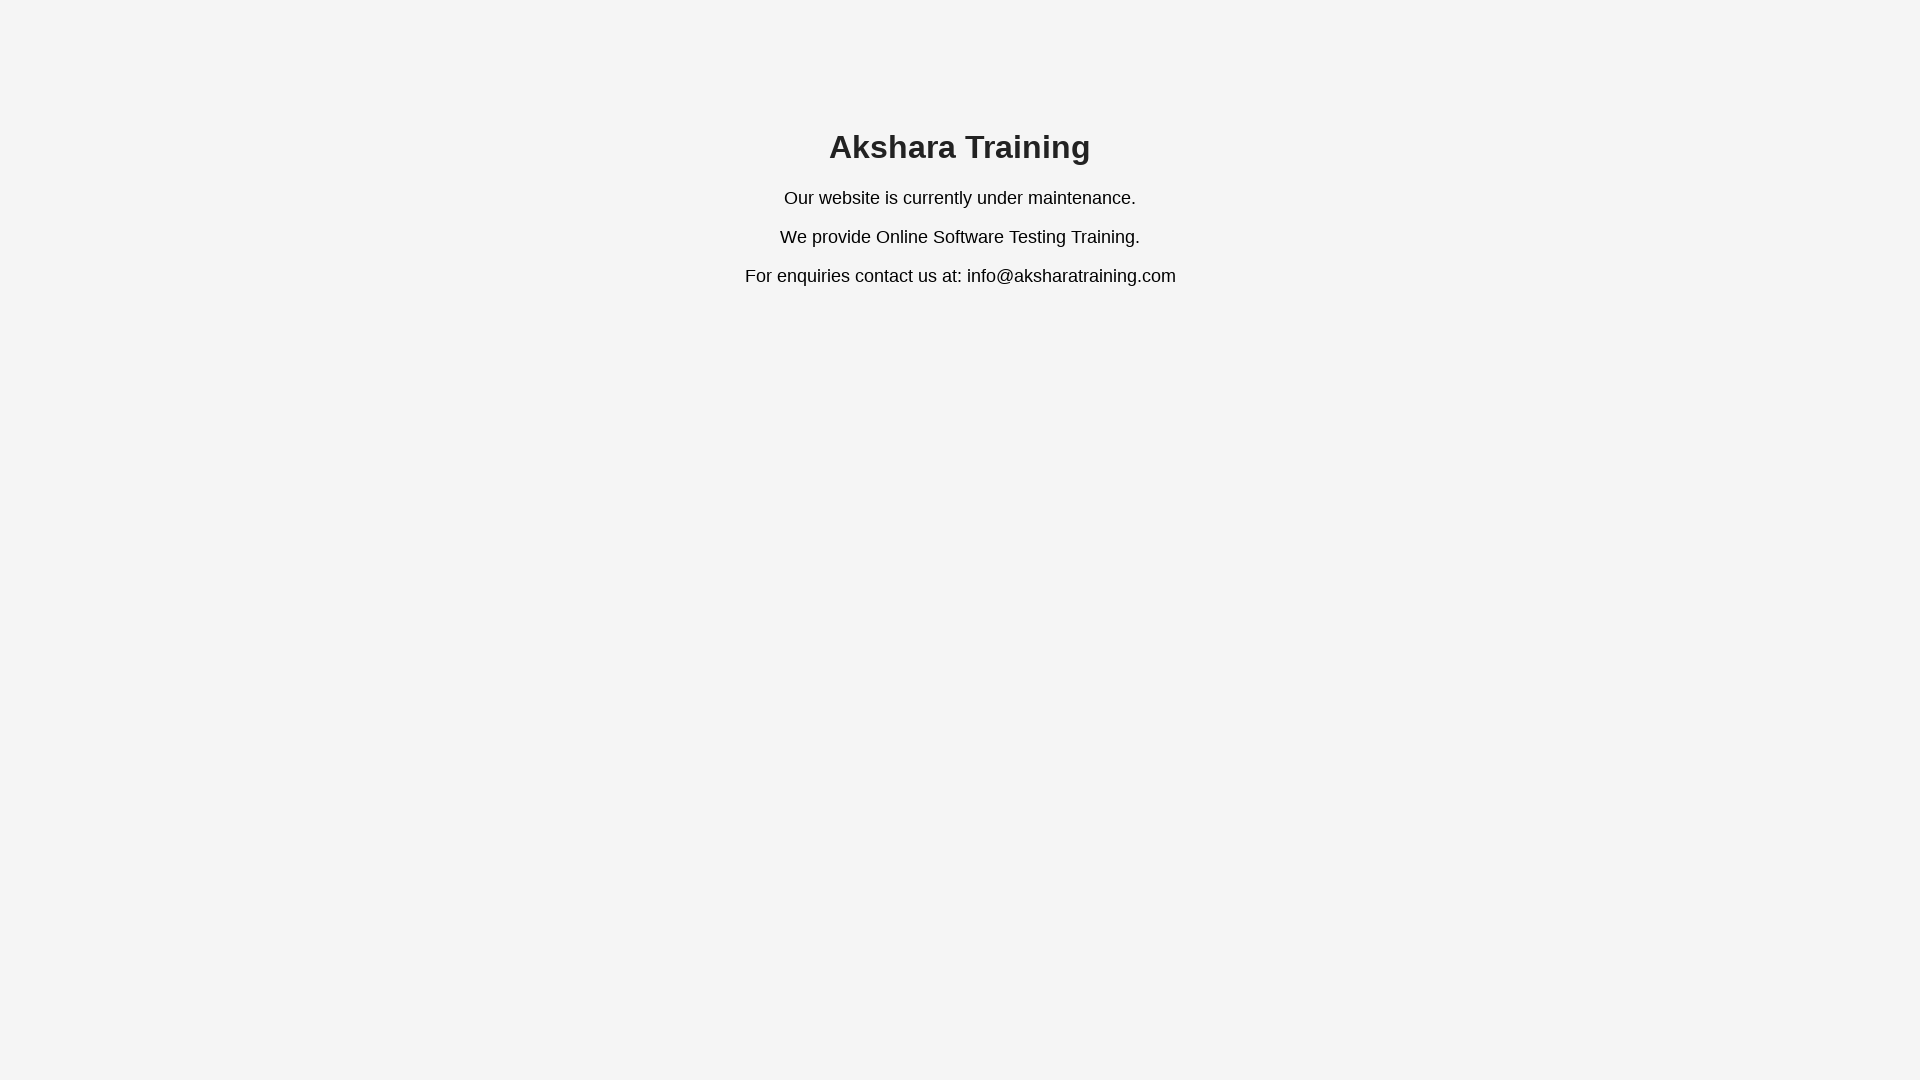

Waited 1000ms after JavaScript scroll (iteration 2/3)
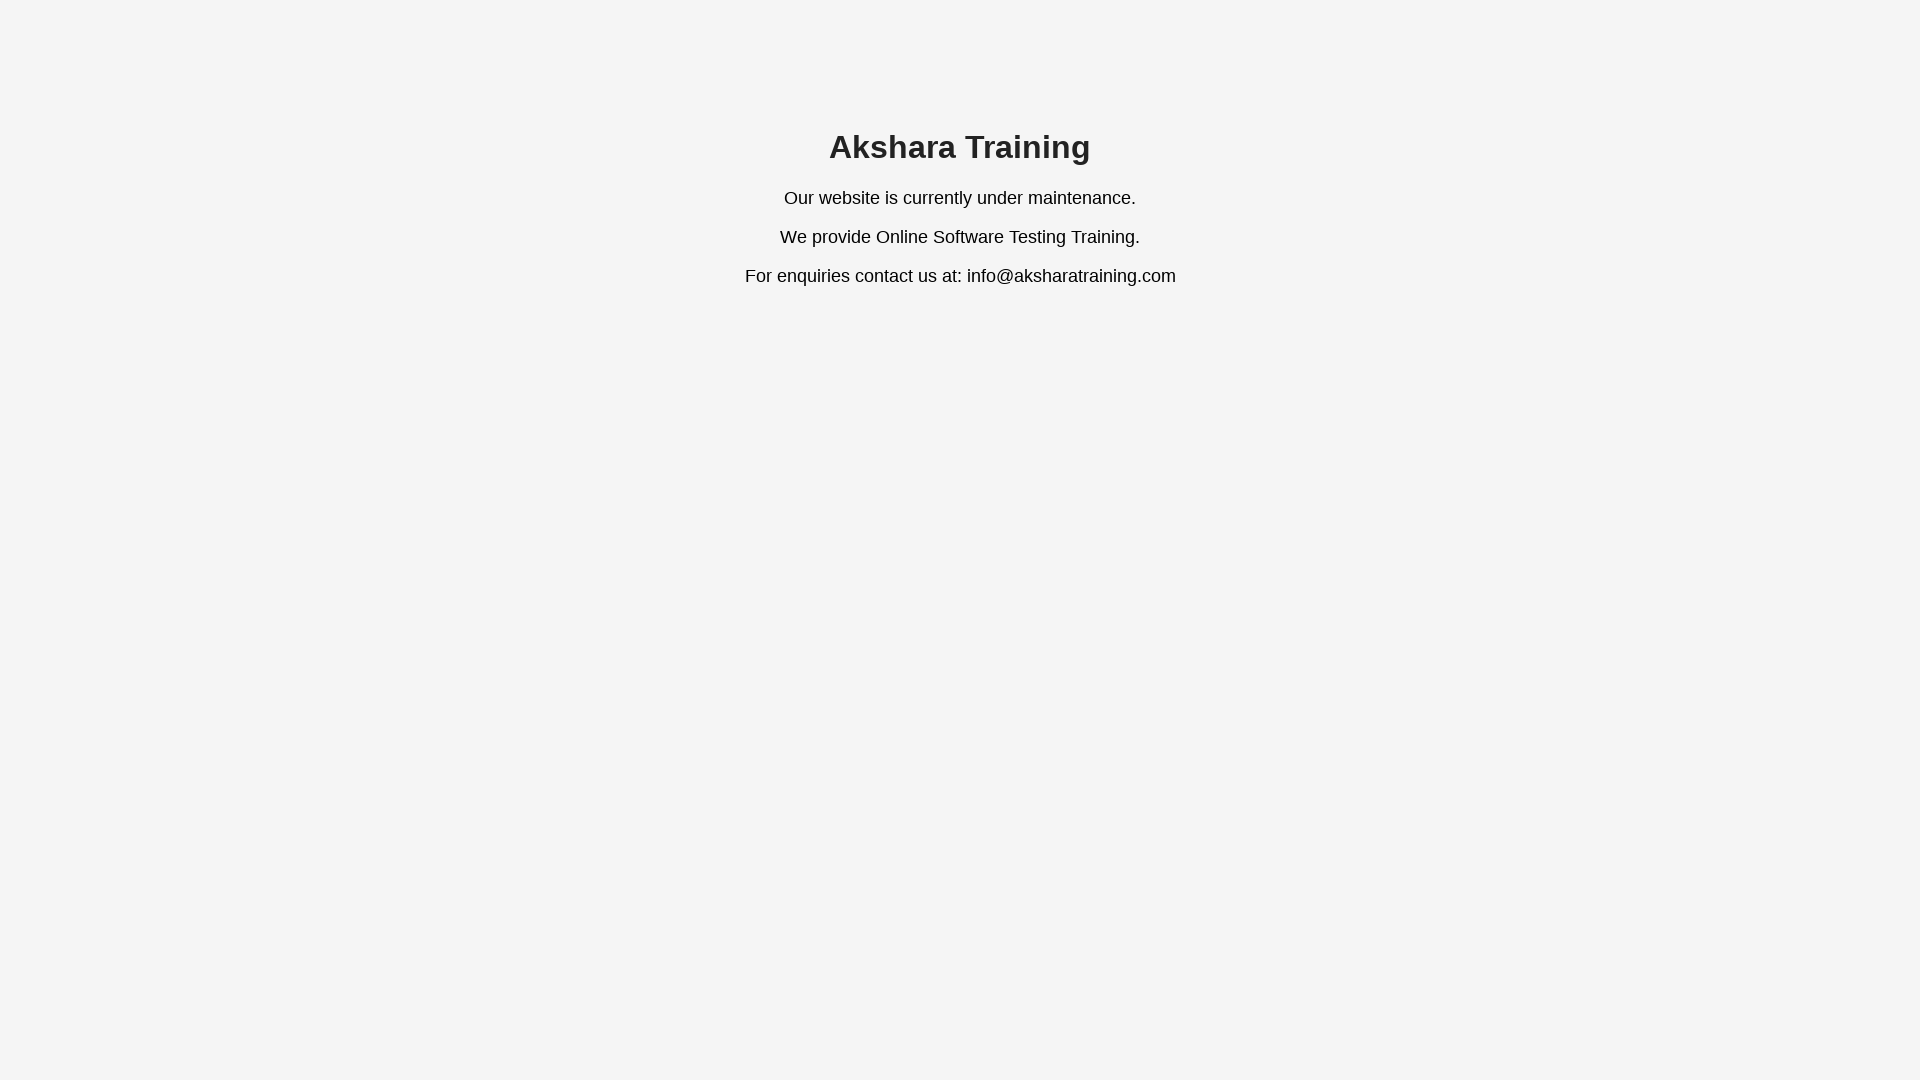

Scrolled down 1000 pixels using JavaScript (iteration 3/3)
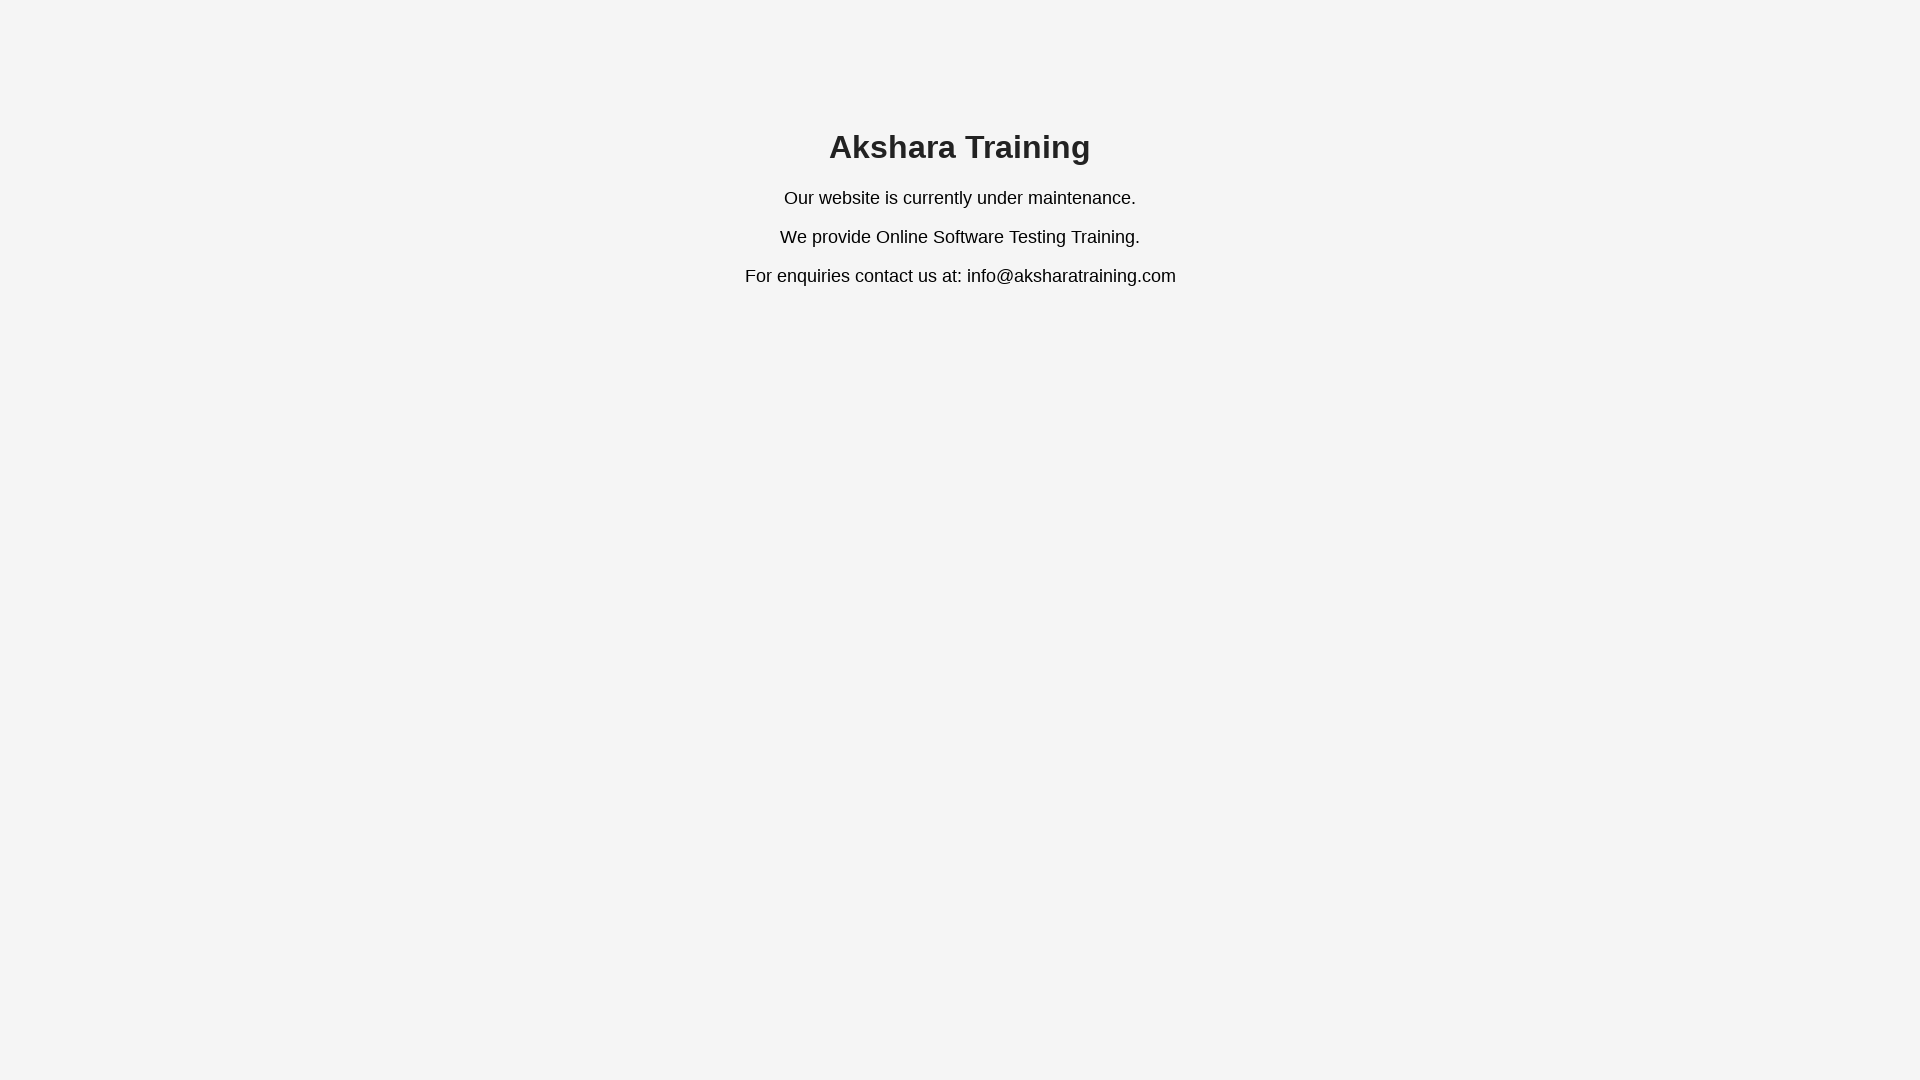

Waited 1000ms after JavaScript scroll (iteration 3/3)
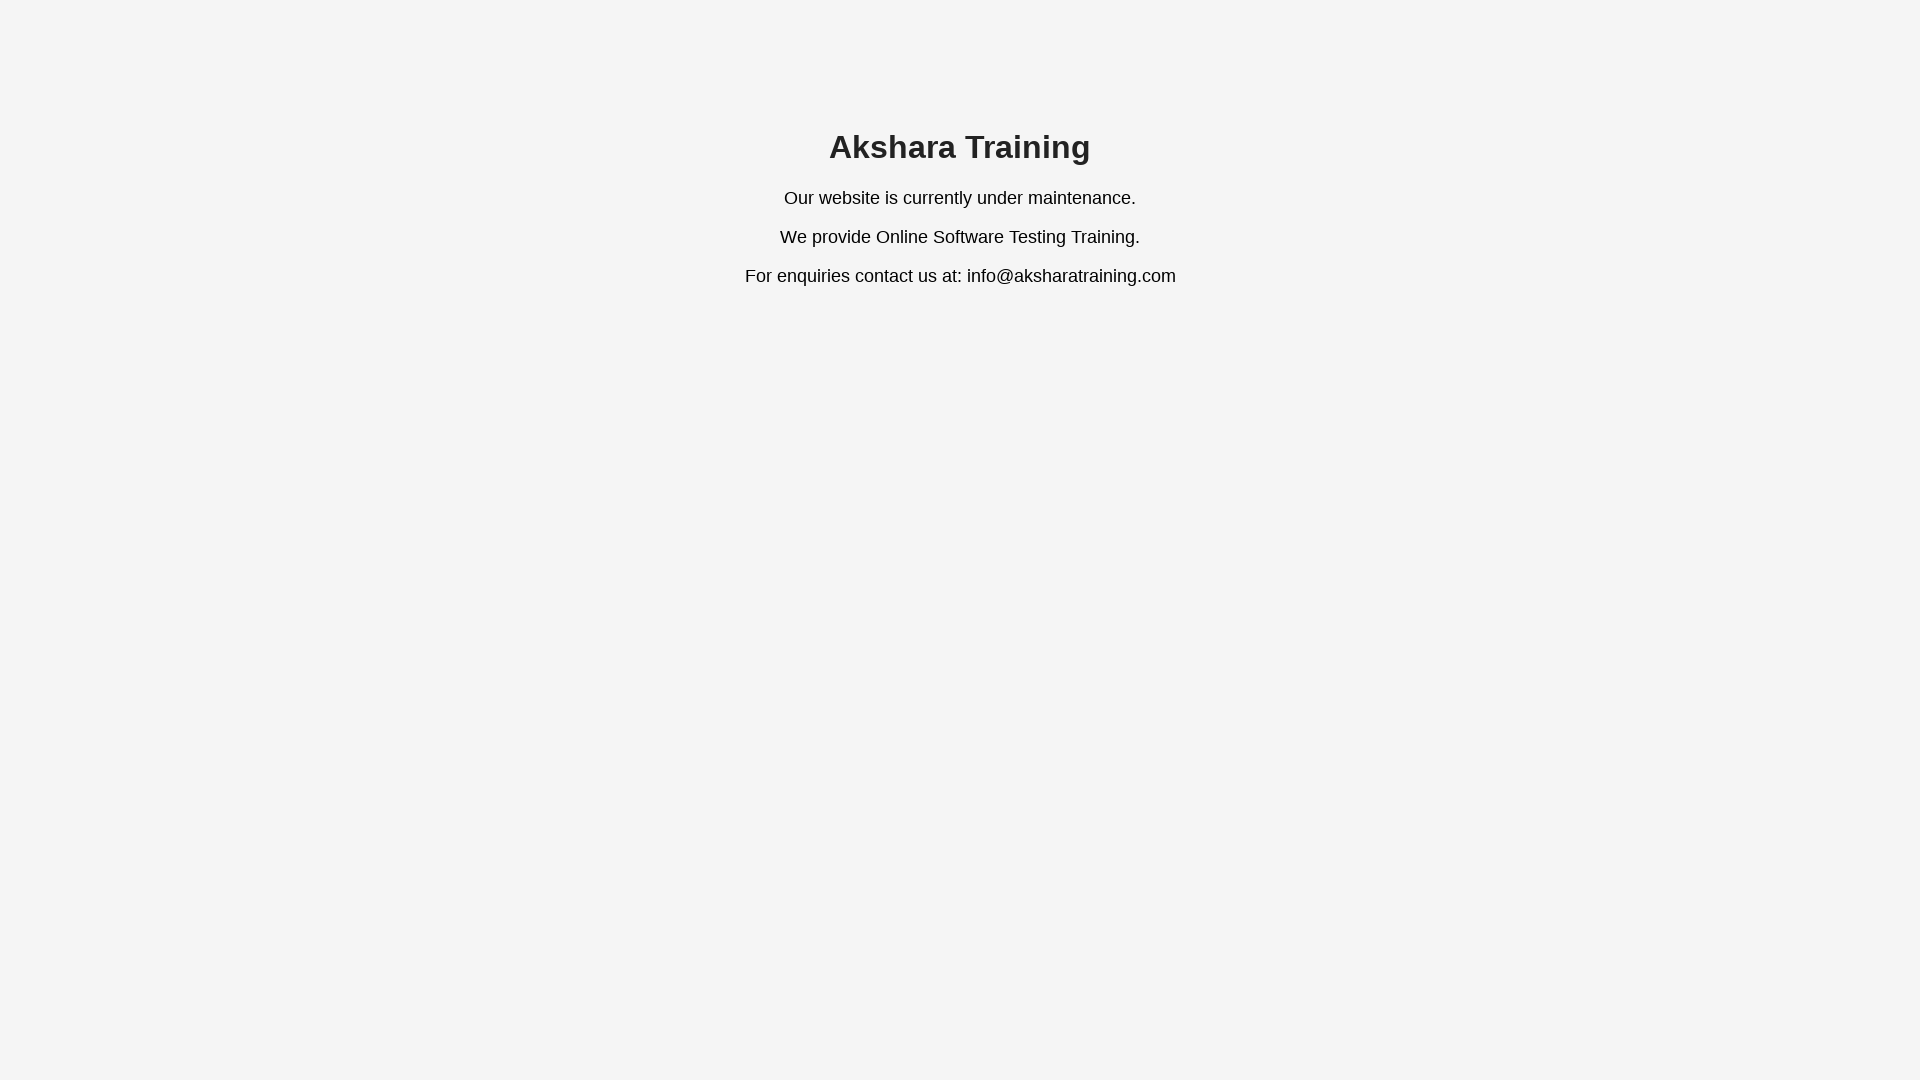

Scrolled down 1000 pixels using mouse wheel (iteration 1/3)
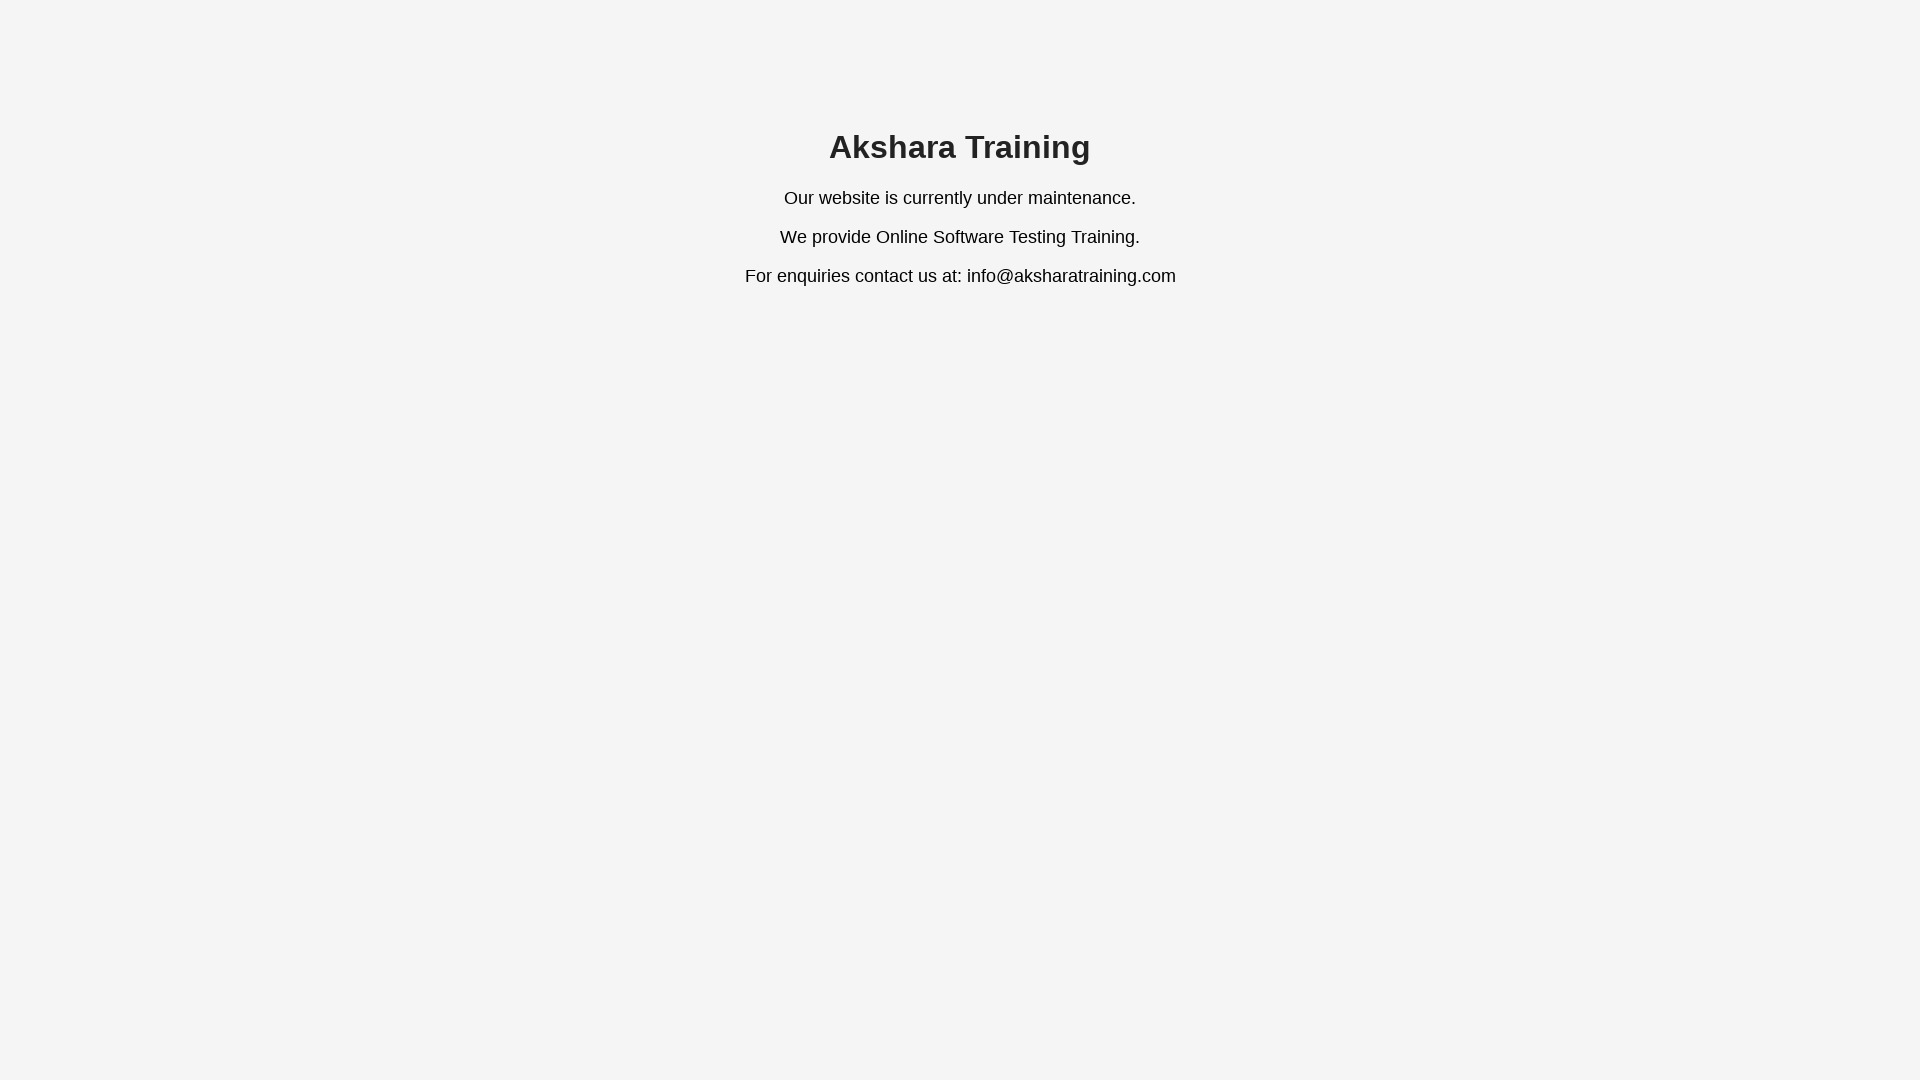

Waited 1000ms after mouse wheel scroll (iteration 1/3)
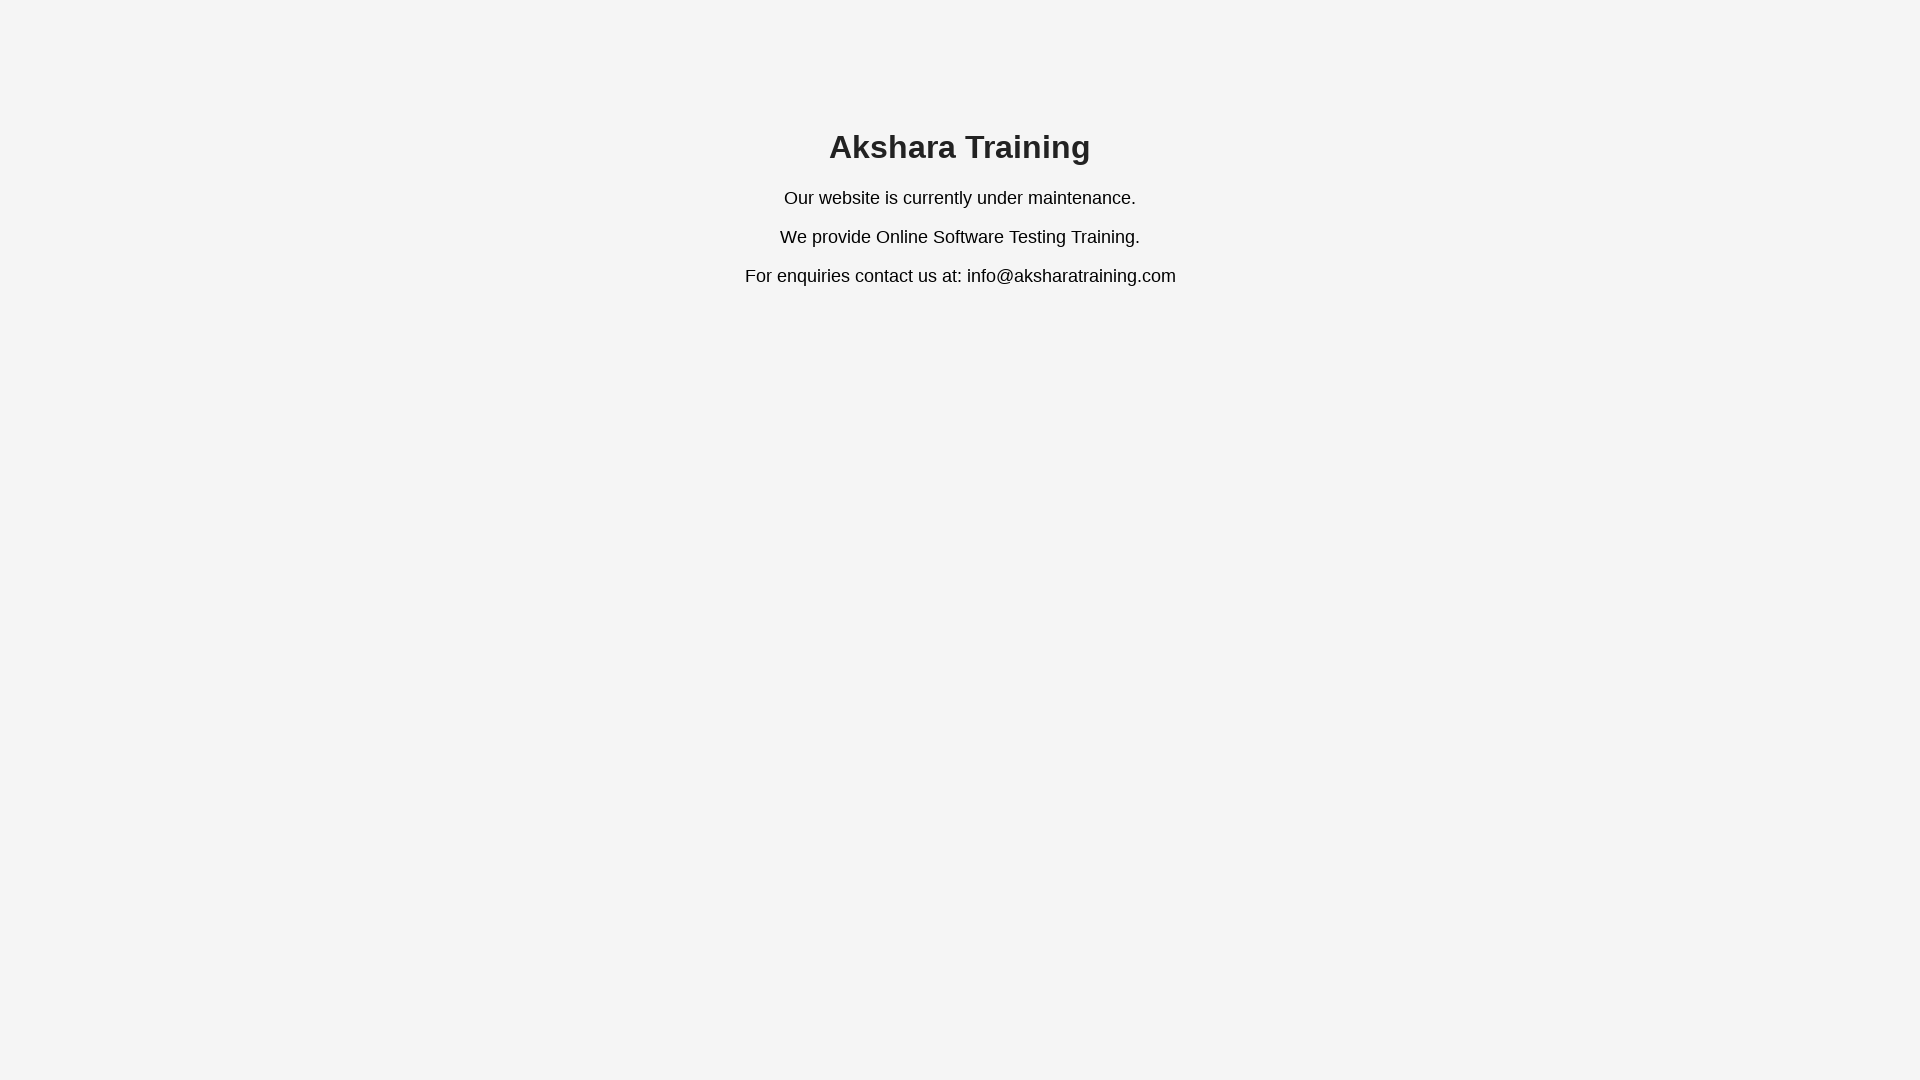

Scrolled down 1000 pixels using mouse wheel (iteration 2/3)
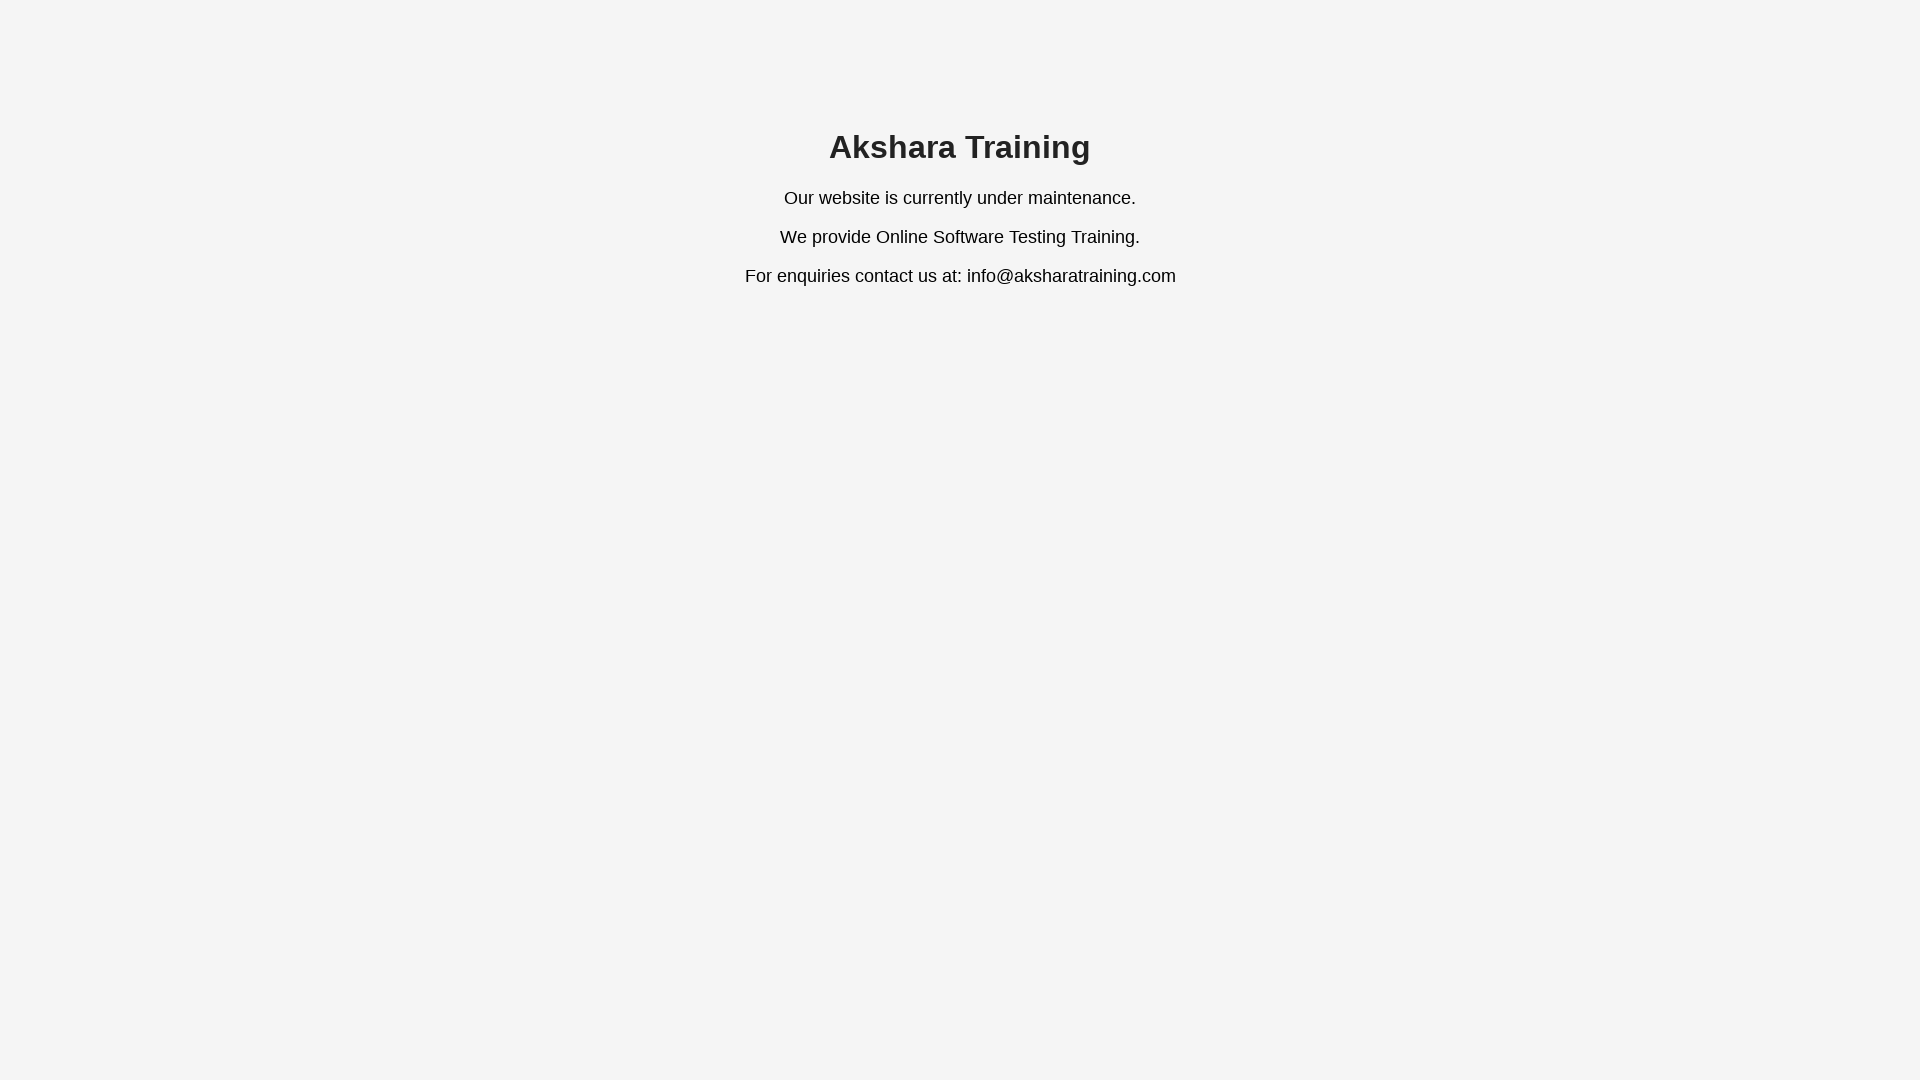

Waited 1000ms after mouse wheel scroll (iteration 2/3)
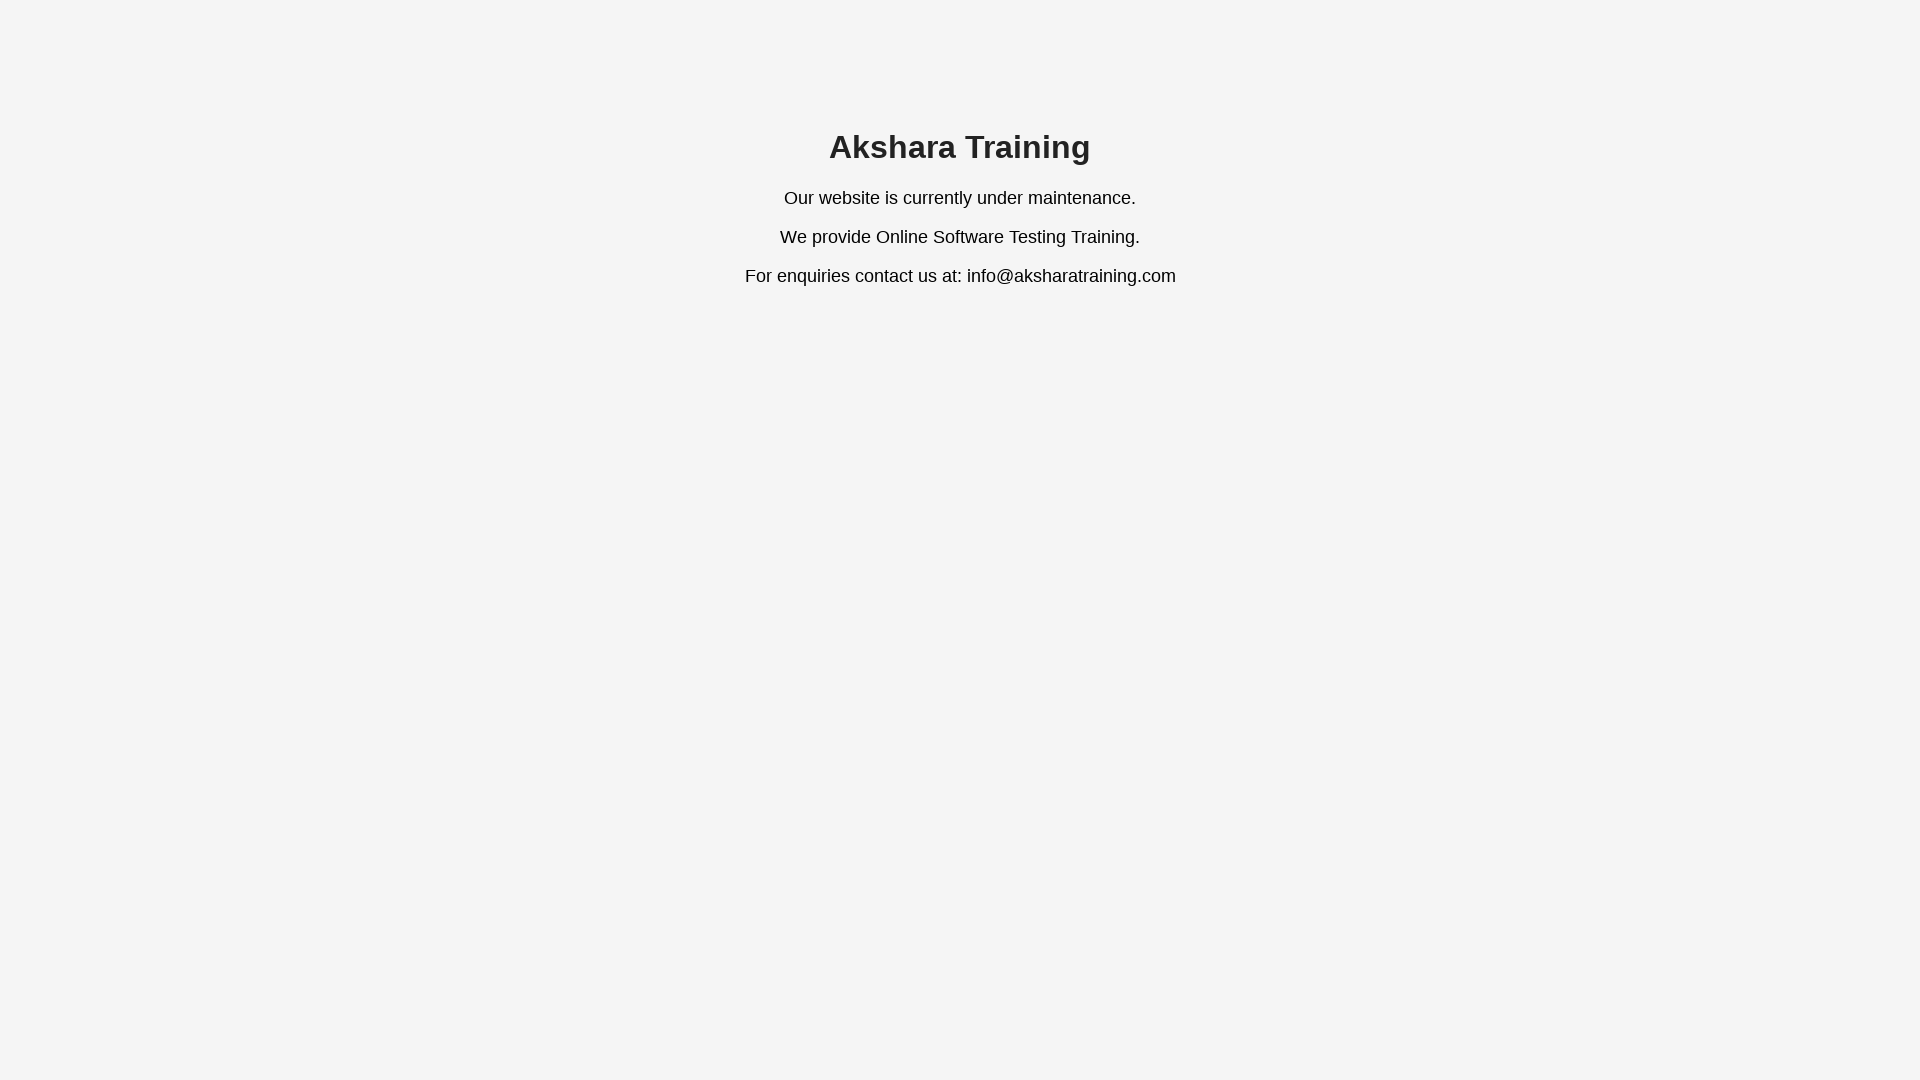

Scrolled down 1000 pixels using mouse wheel (iteration 3/3)
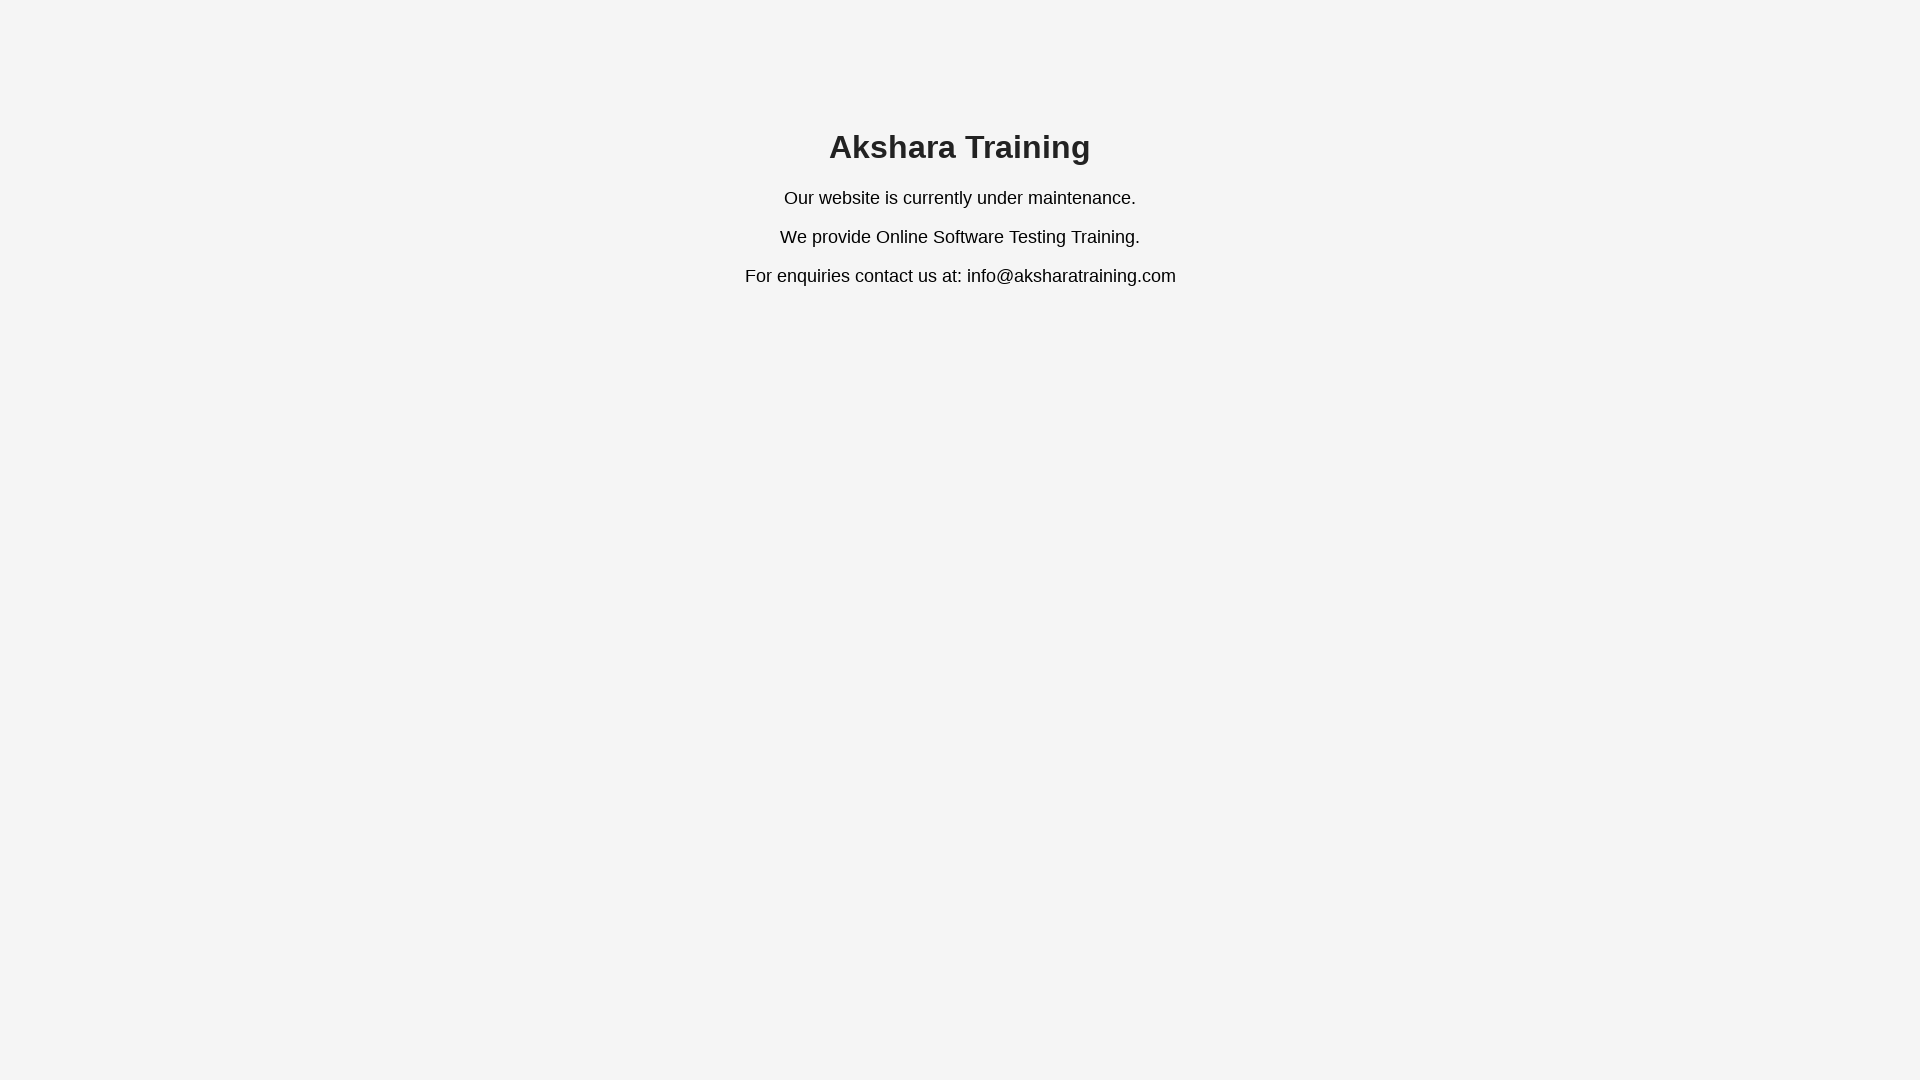

Waited 1000ms after mouse wheel scroll (iteration 3/3)
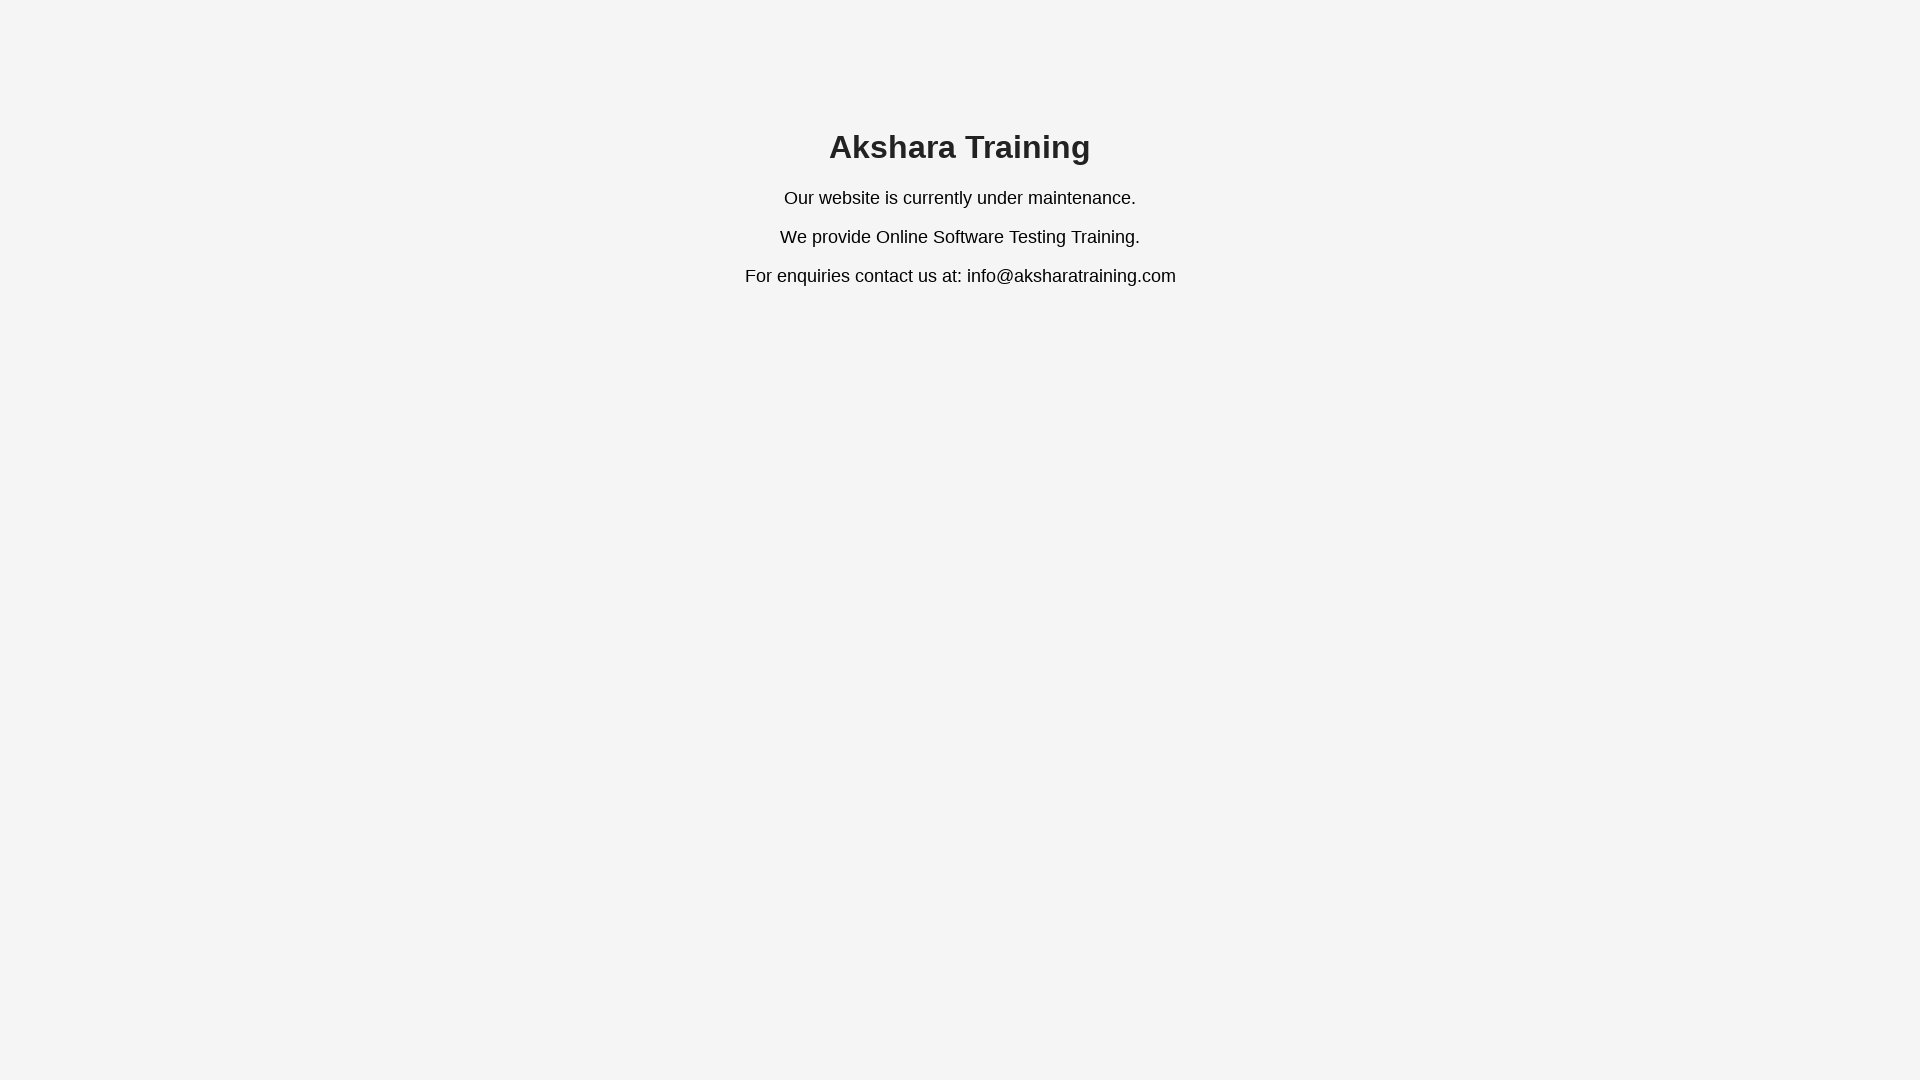

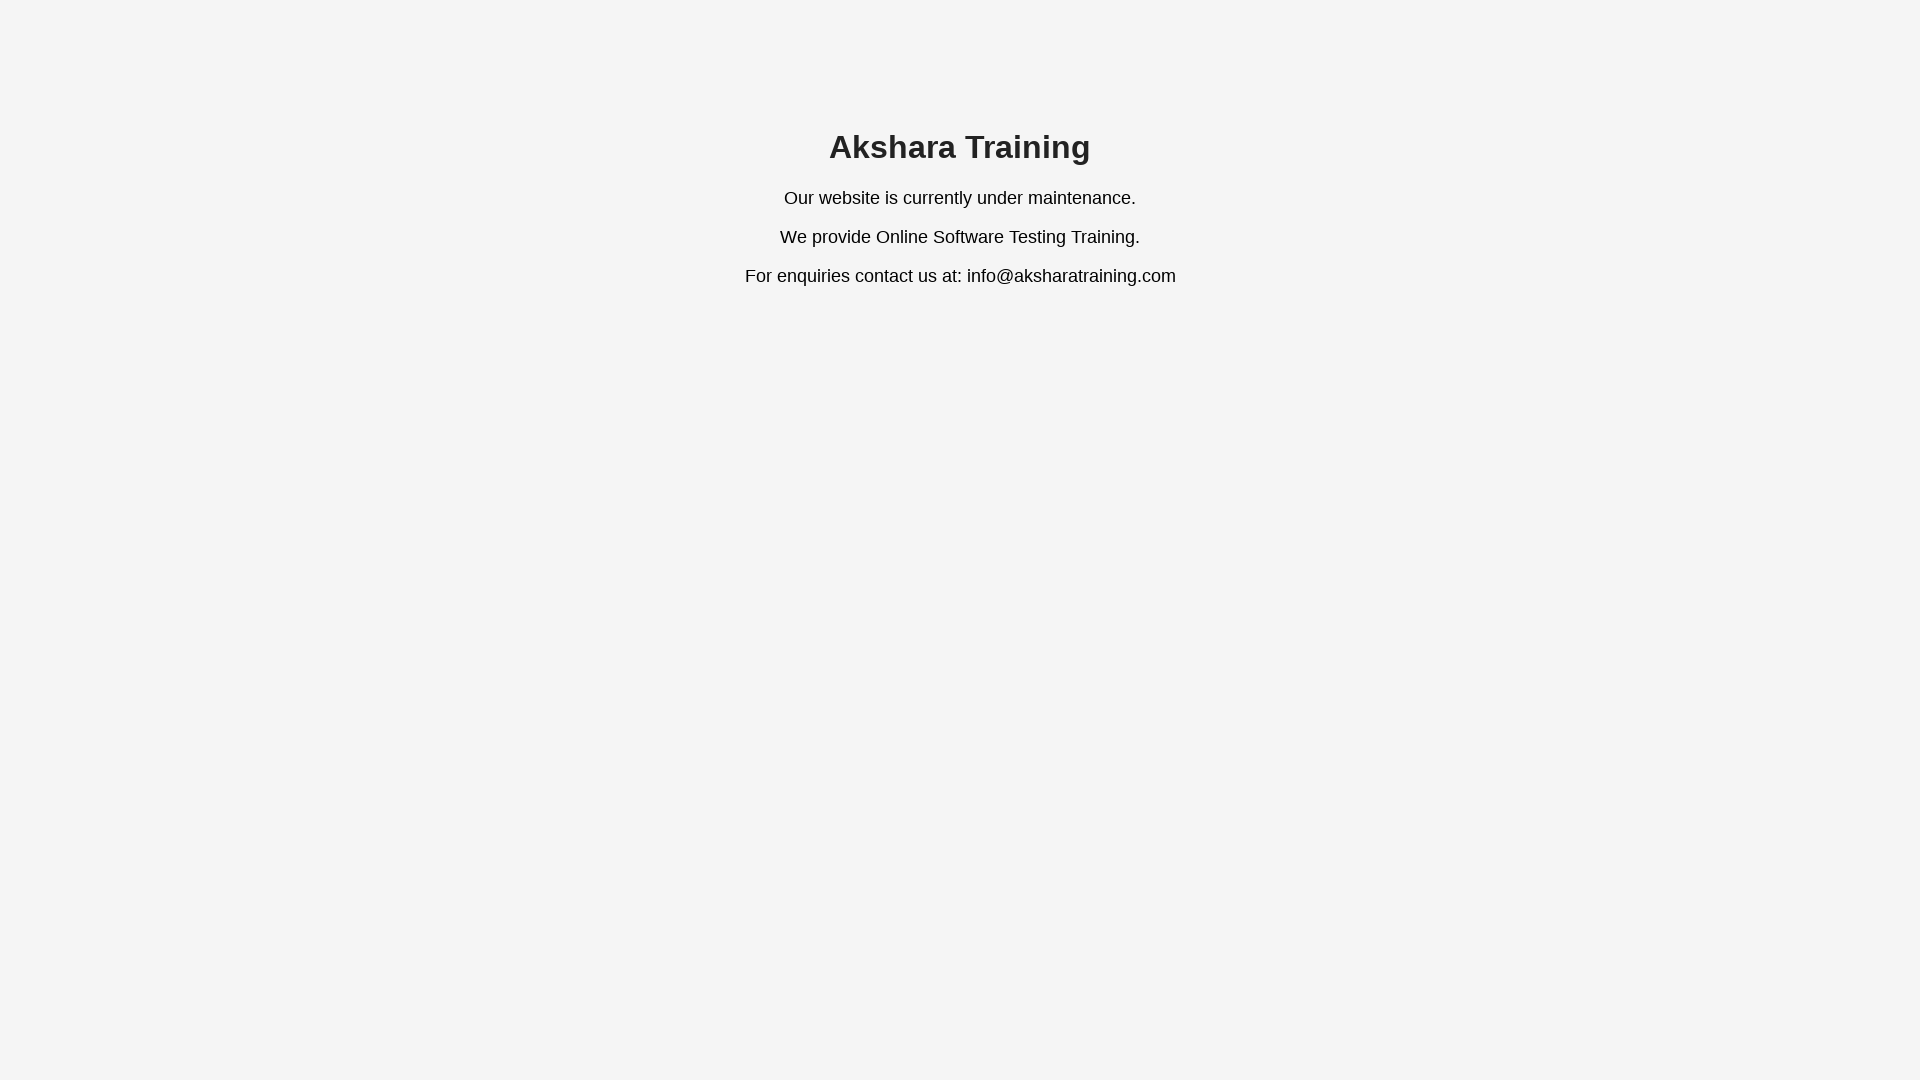